Tests checkbox functionality by verifying initial states of two checkboxes (first unchecked, second checked), then clicking the first checkbox and verifying it becomes checked.

Starting URL: https://the-internet.herokuapp.com/checkboxes

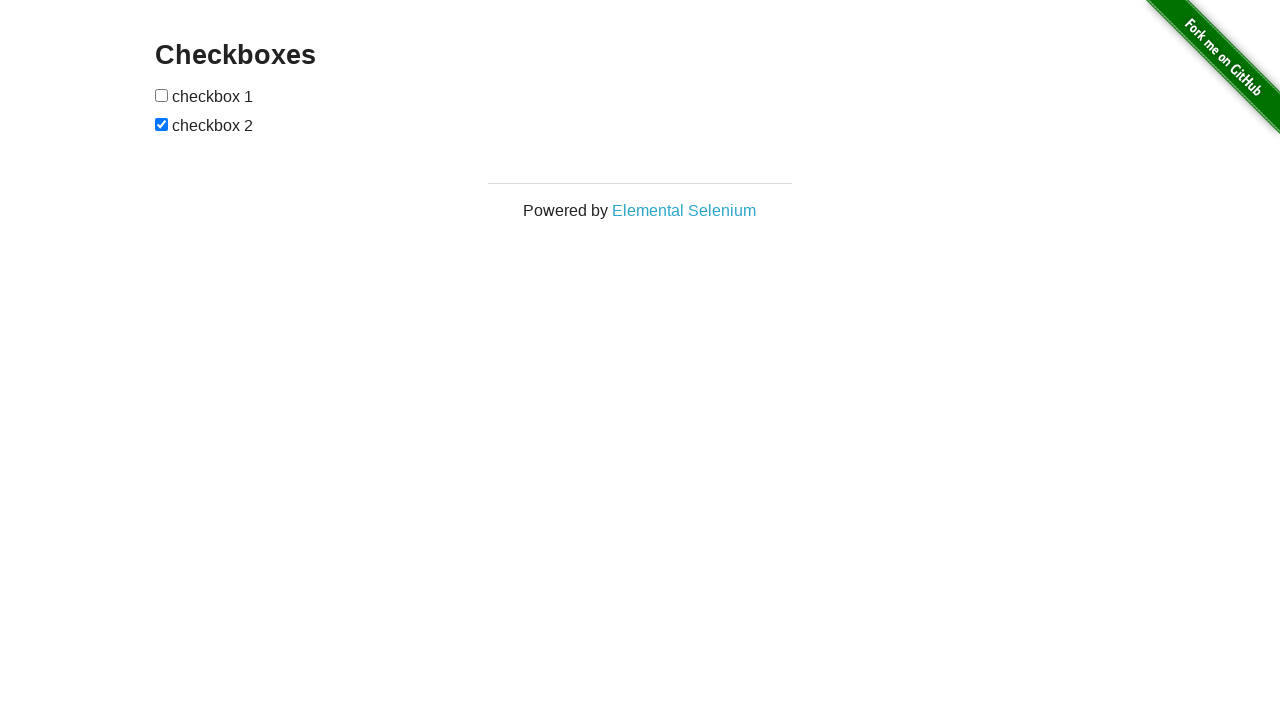

Waited for checkboxes to be present on the page
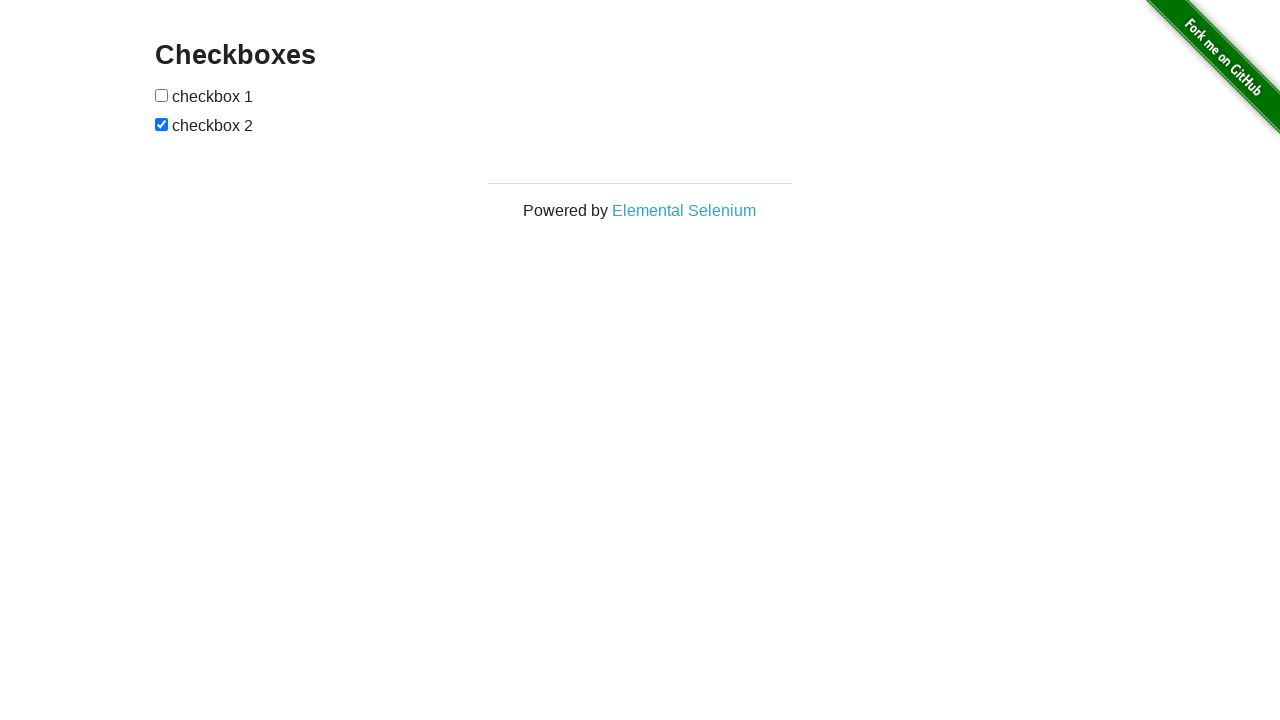

Located all checkbox inputs on the page
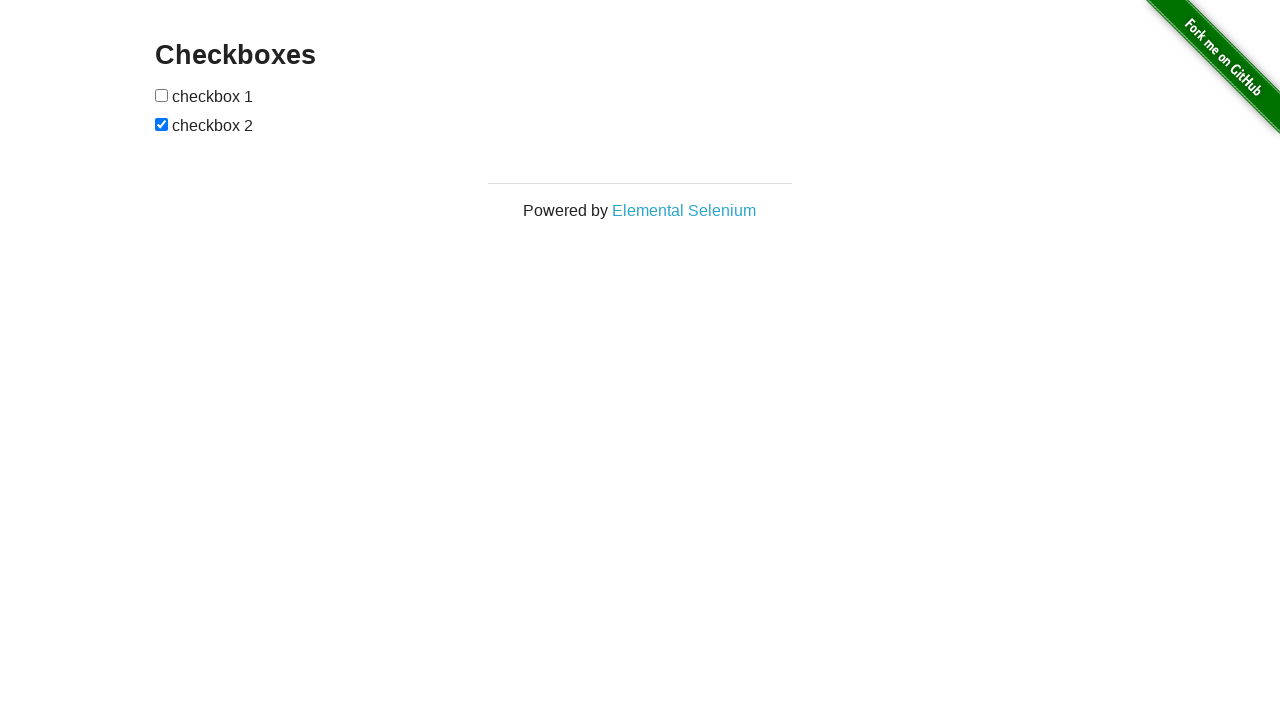

Selected first checkbox element
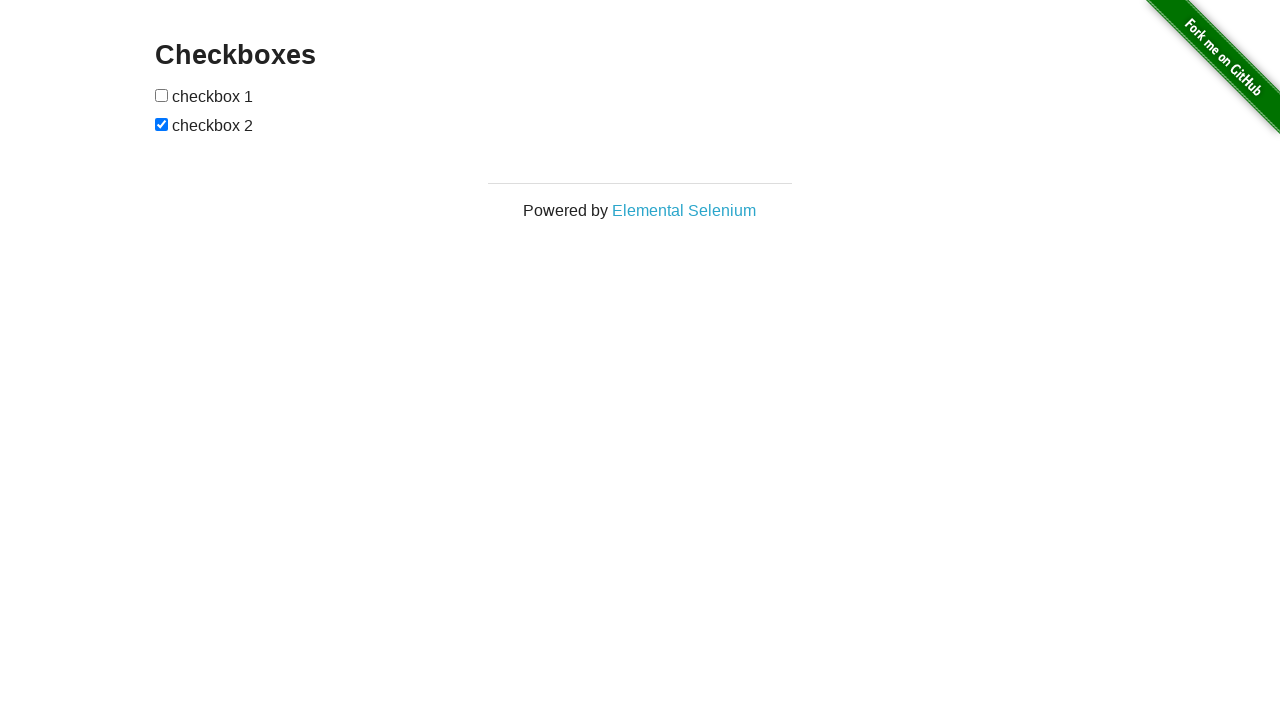

Selected second checkbox element
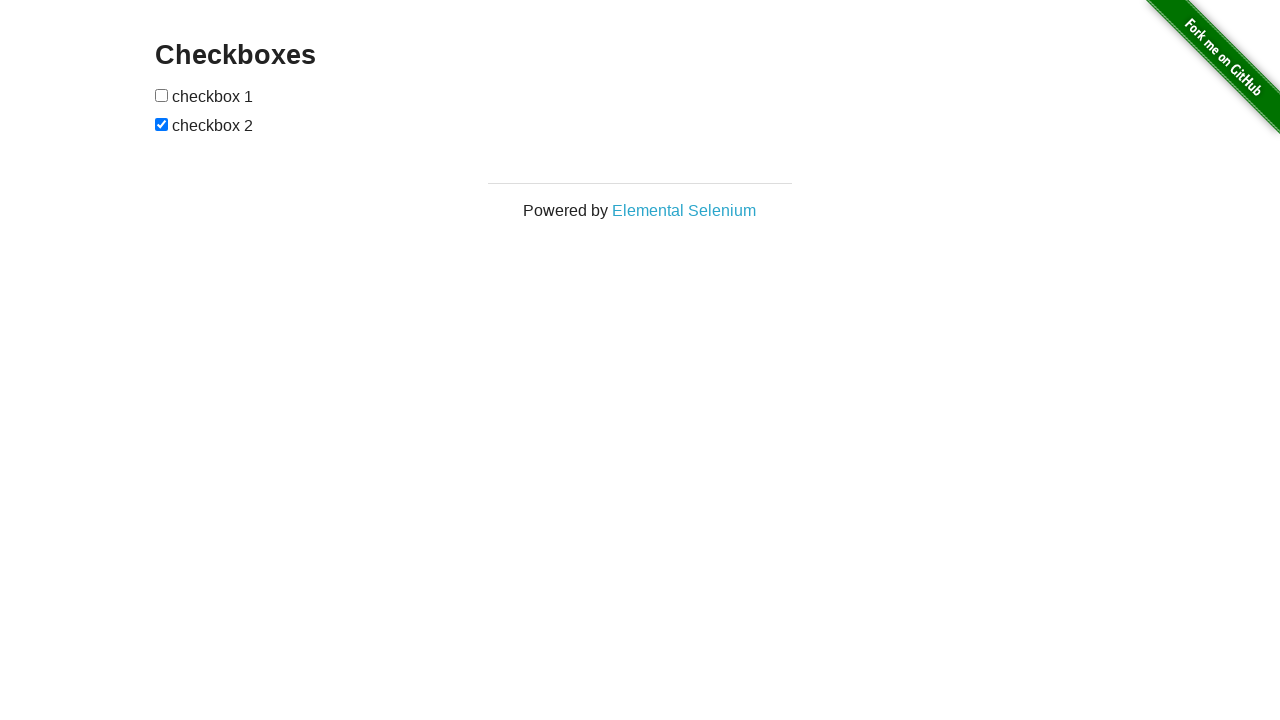

Verified first checkbox is unchecked initially
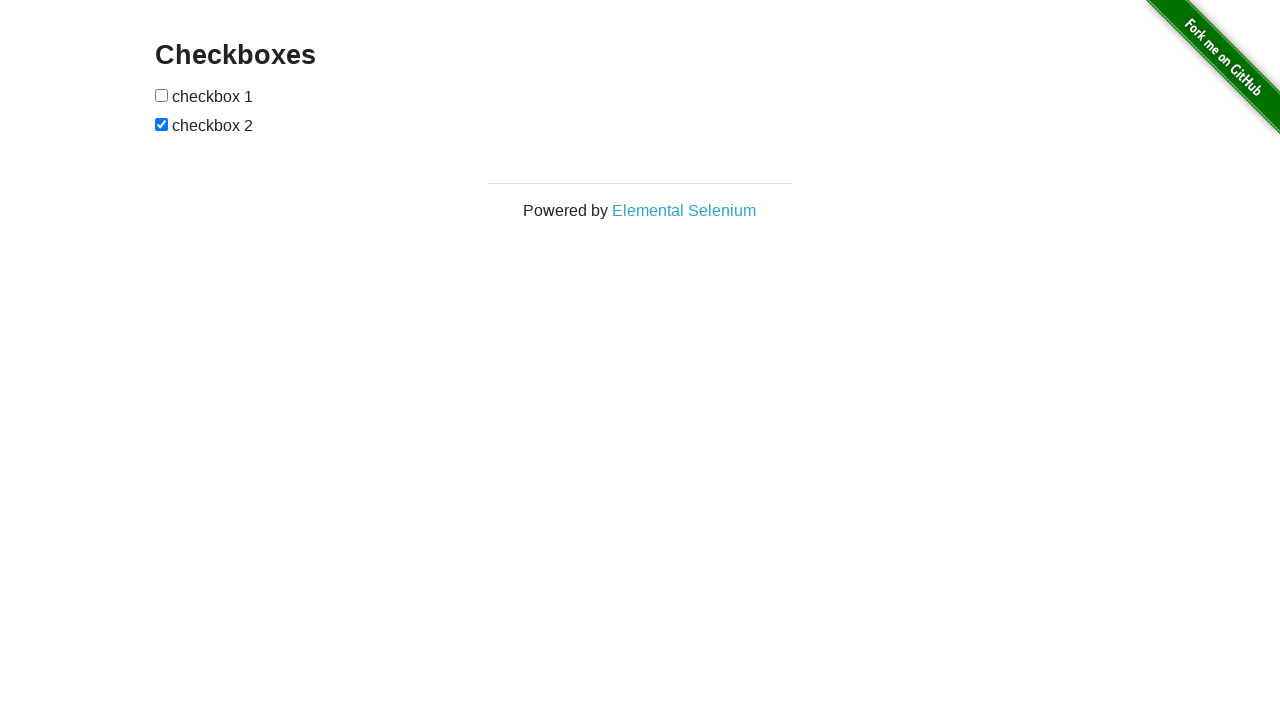

Verified second checkbox is checked initially
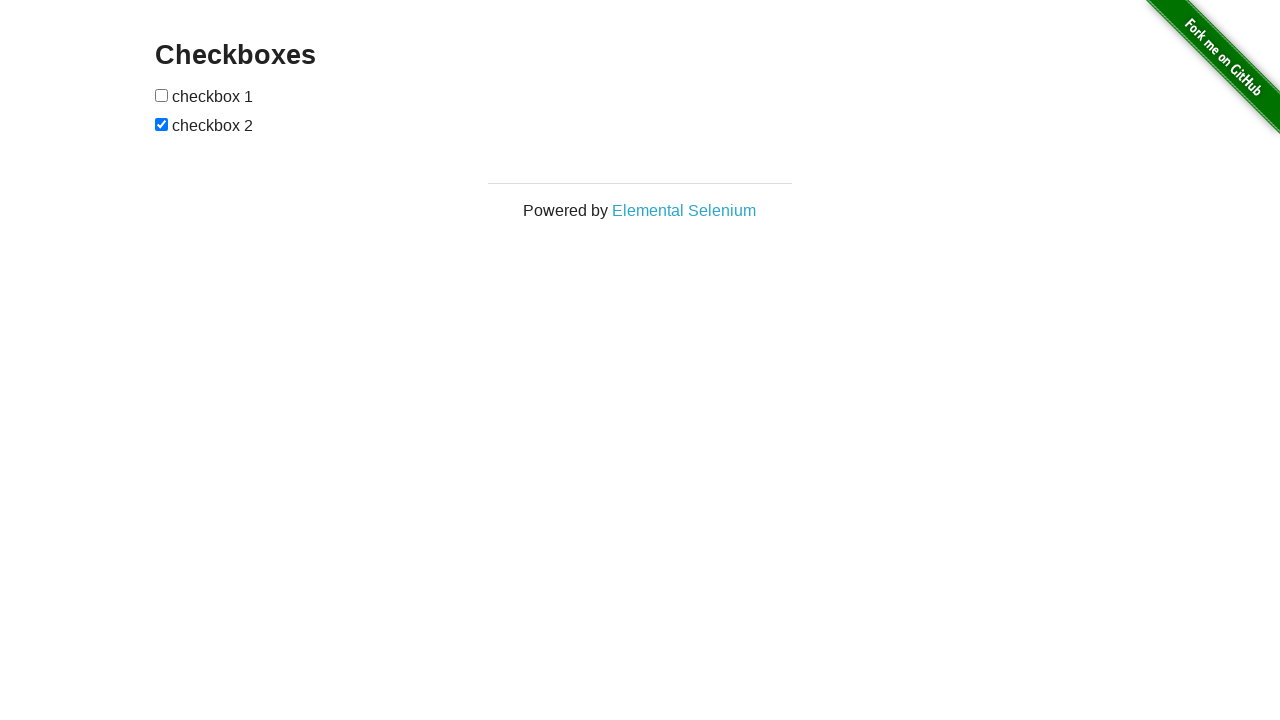

Clicked first checkbox to check it at (162, 95) on input[type='checkbox'] >> nth=0
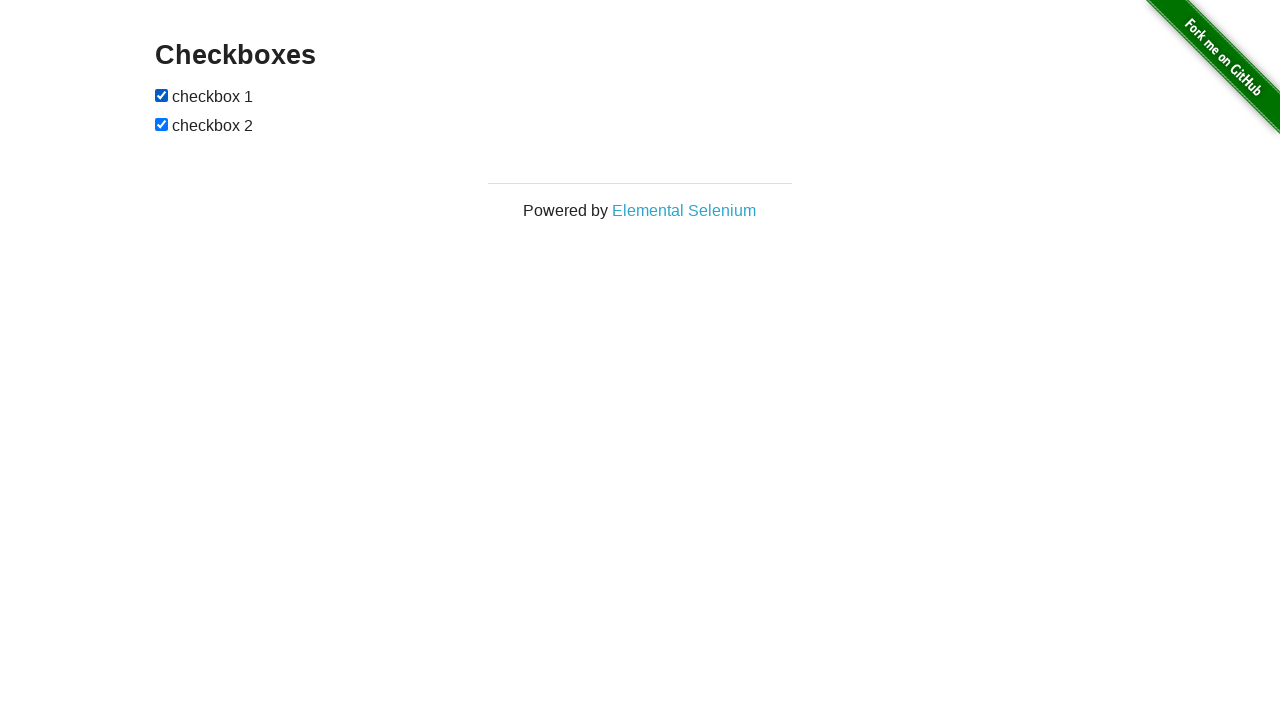

Verified first checkbox is now checked after clicking
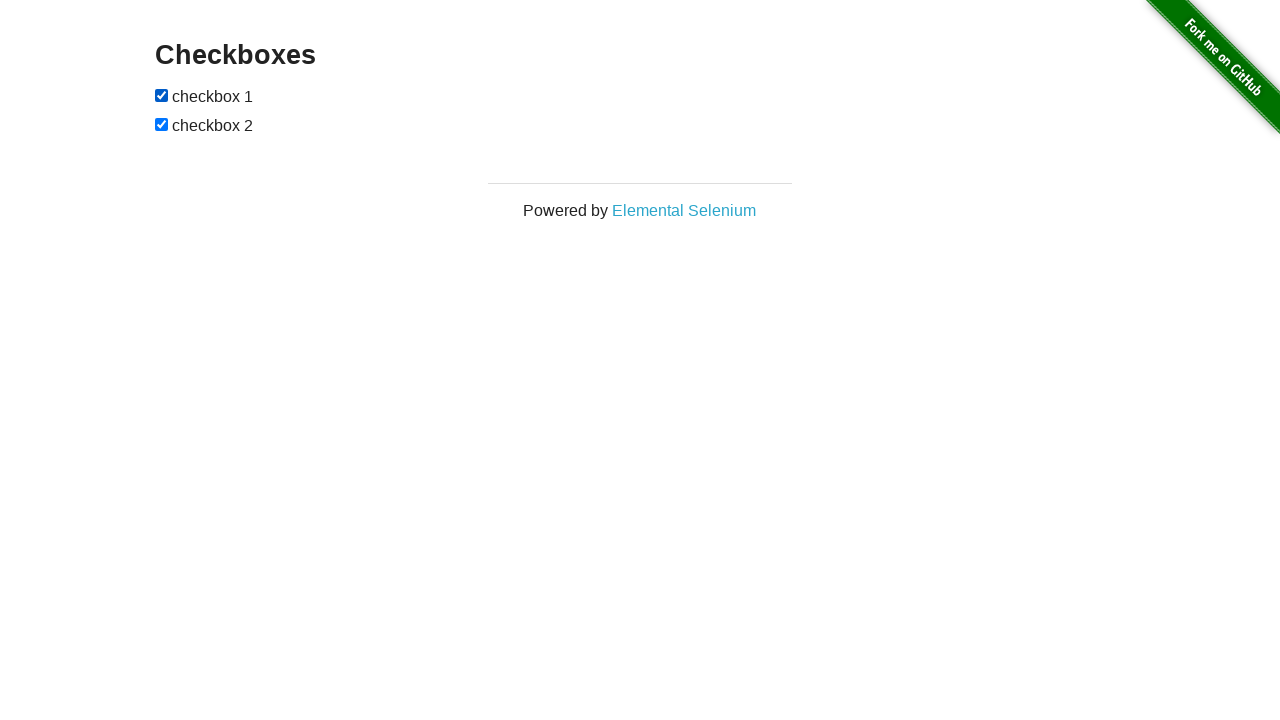

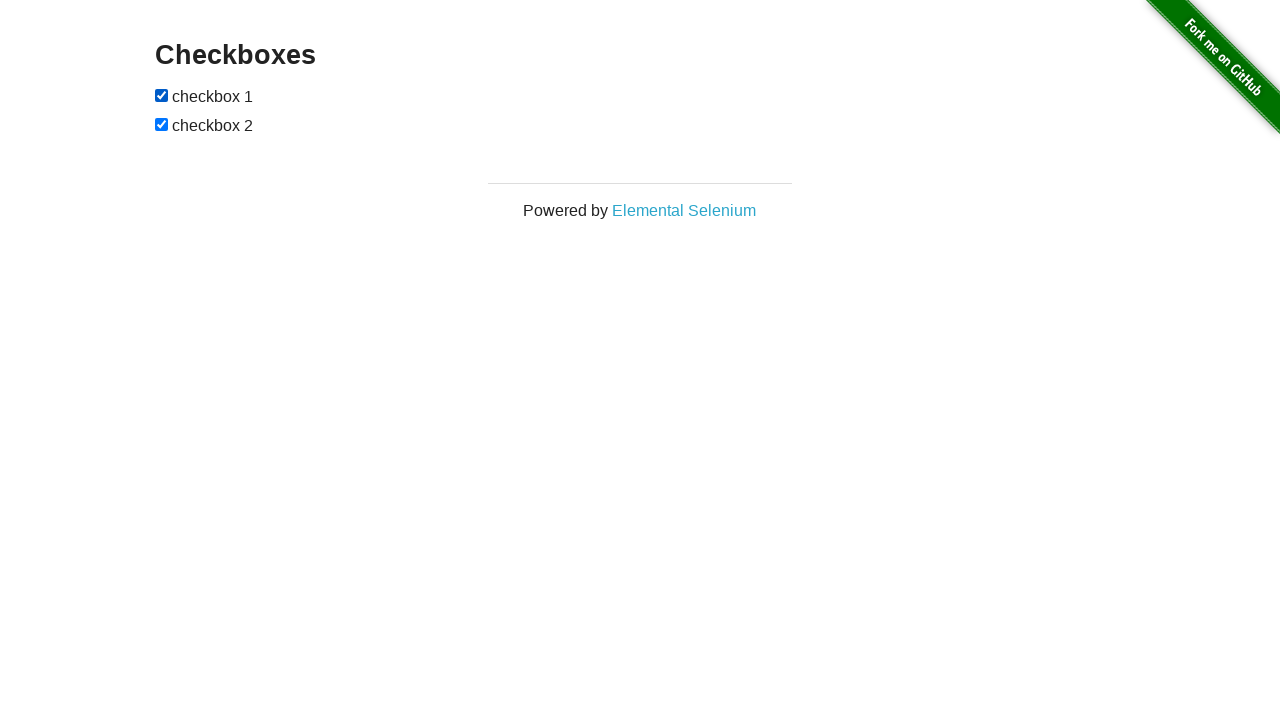